Tests soft and hard assertions on the DemoBlaze e-commerce site by verifying the page URL, title, and visibility of the navigation logo element.

Starting URL: https://demoblaze.com/

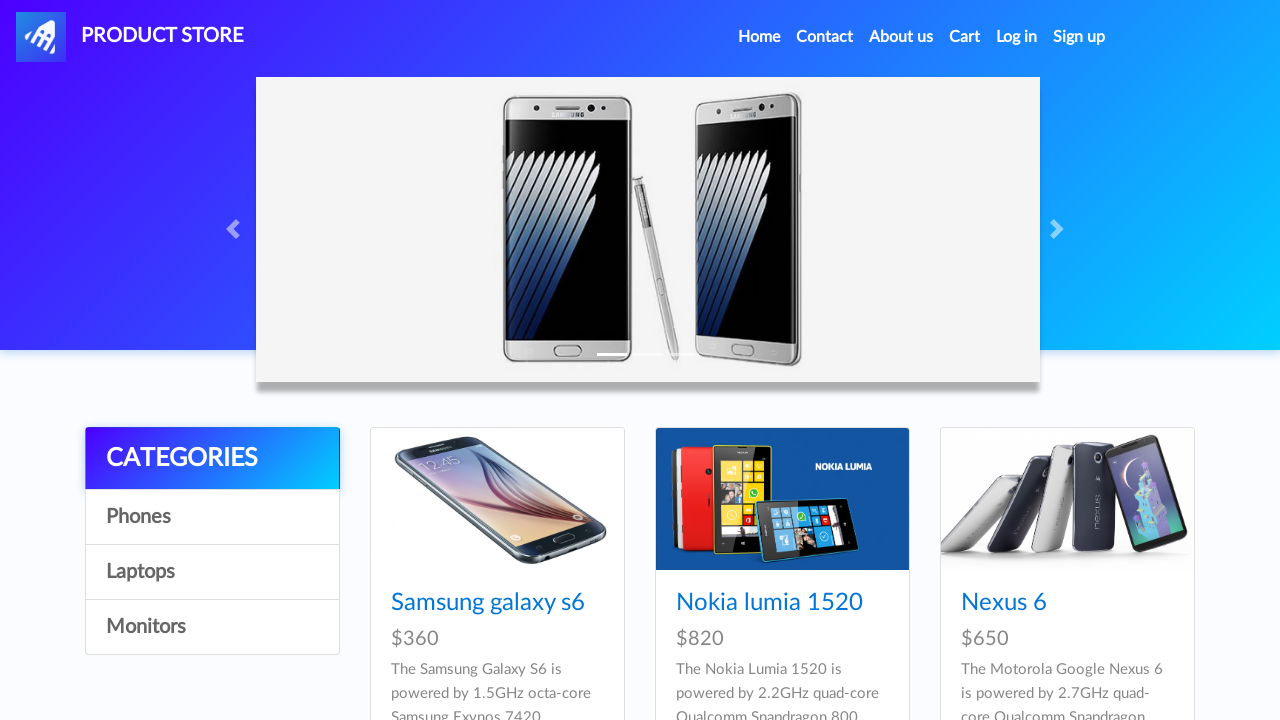

Verified page URL is https://demoblaze.com/
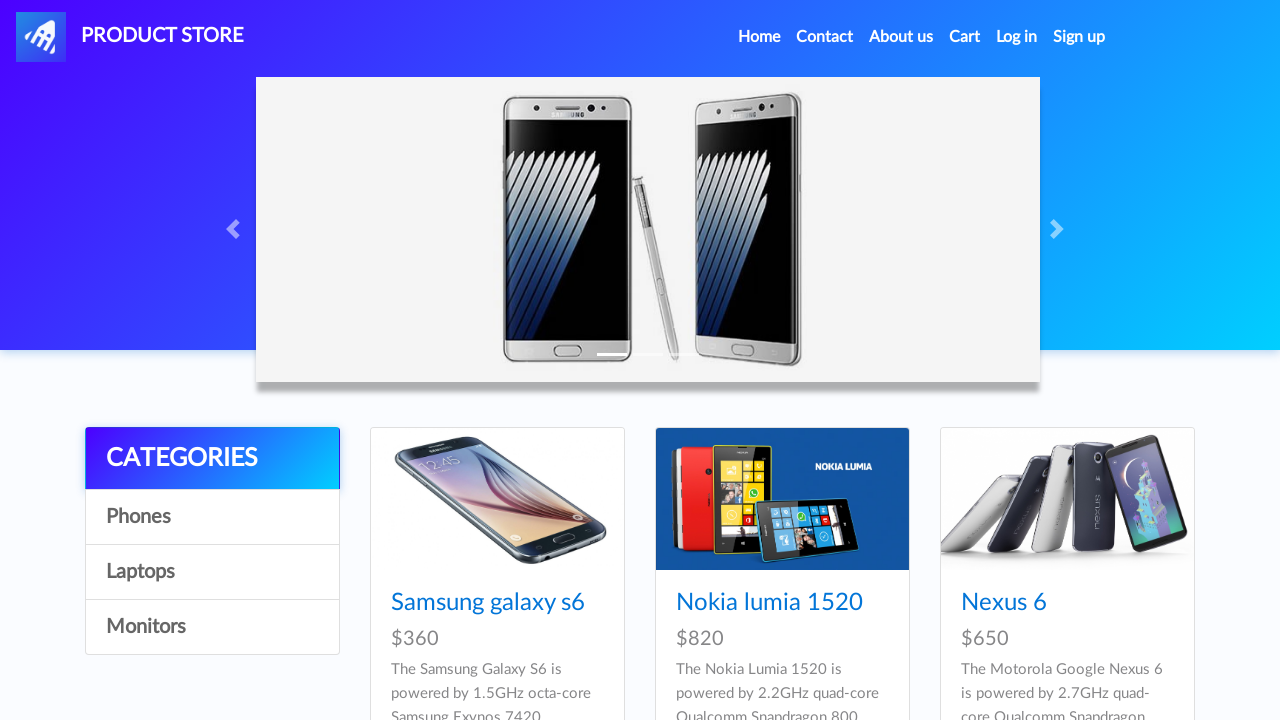

Verified page title is 'STORE'
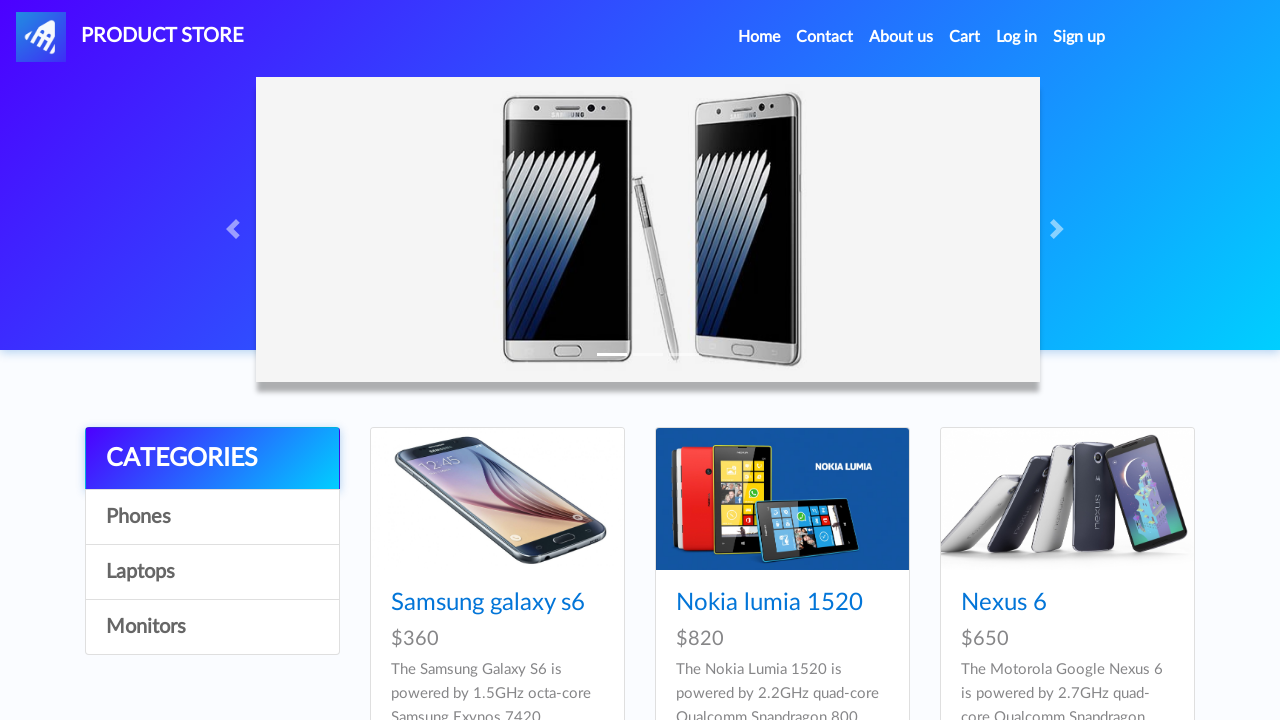

Verified navigation logo element is visible
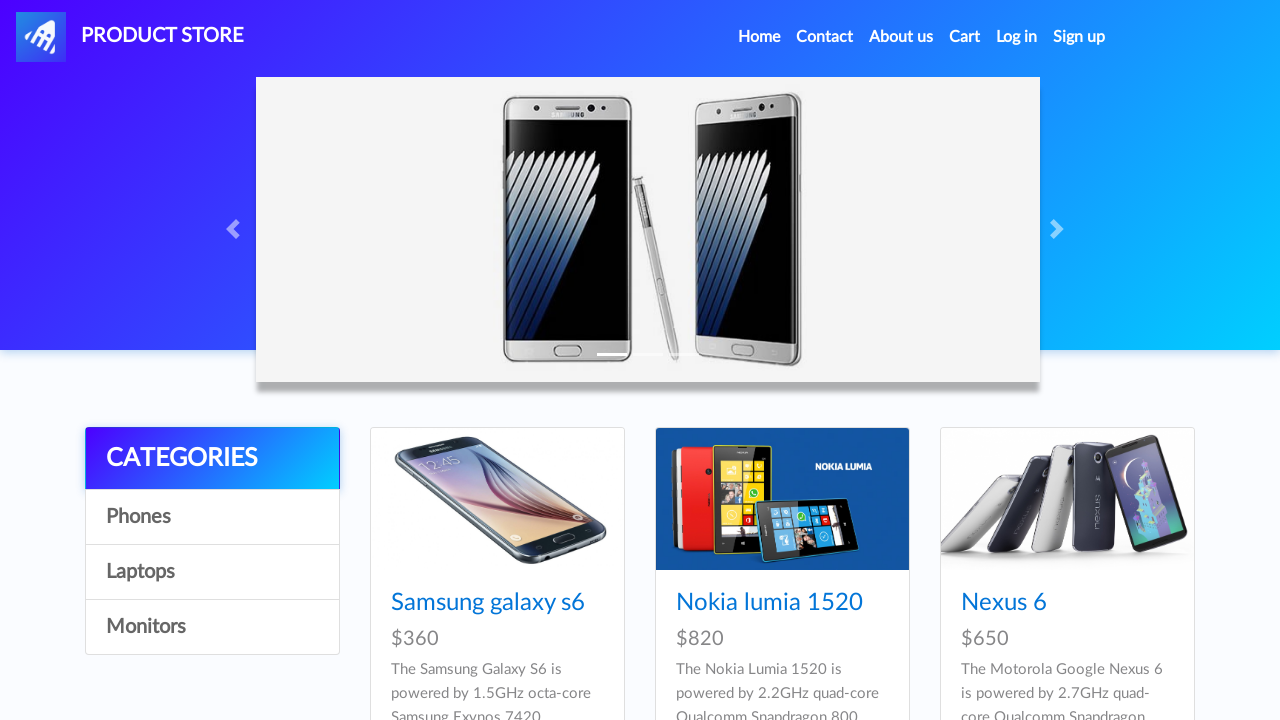

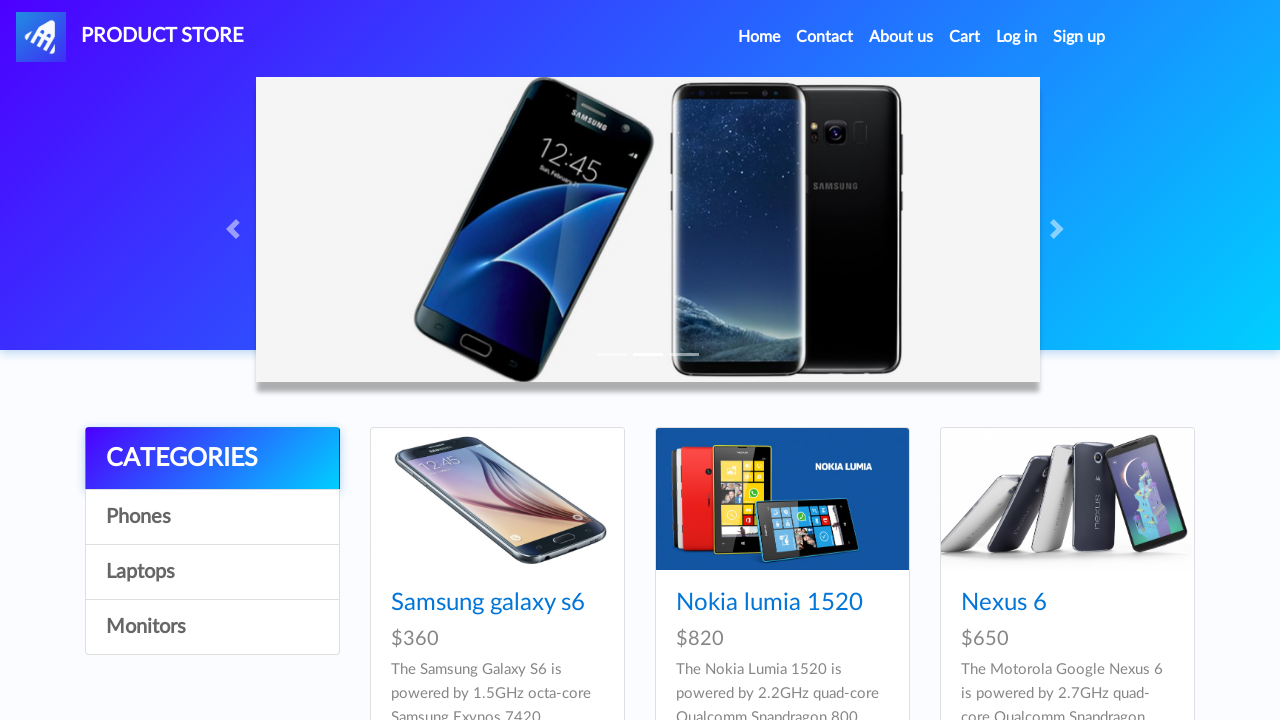